Tests text input field by entering random text and verifying it was entered correctly

Starting URL: https://bonigarcia.dev/selenium-webdriver-java/web-form.html

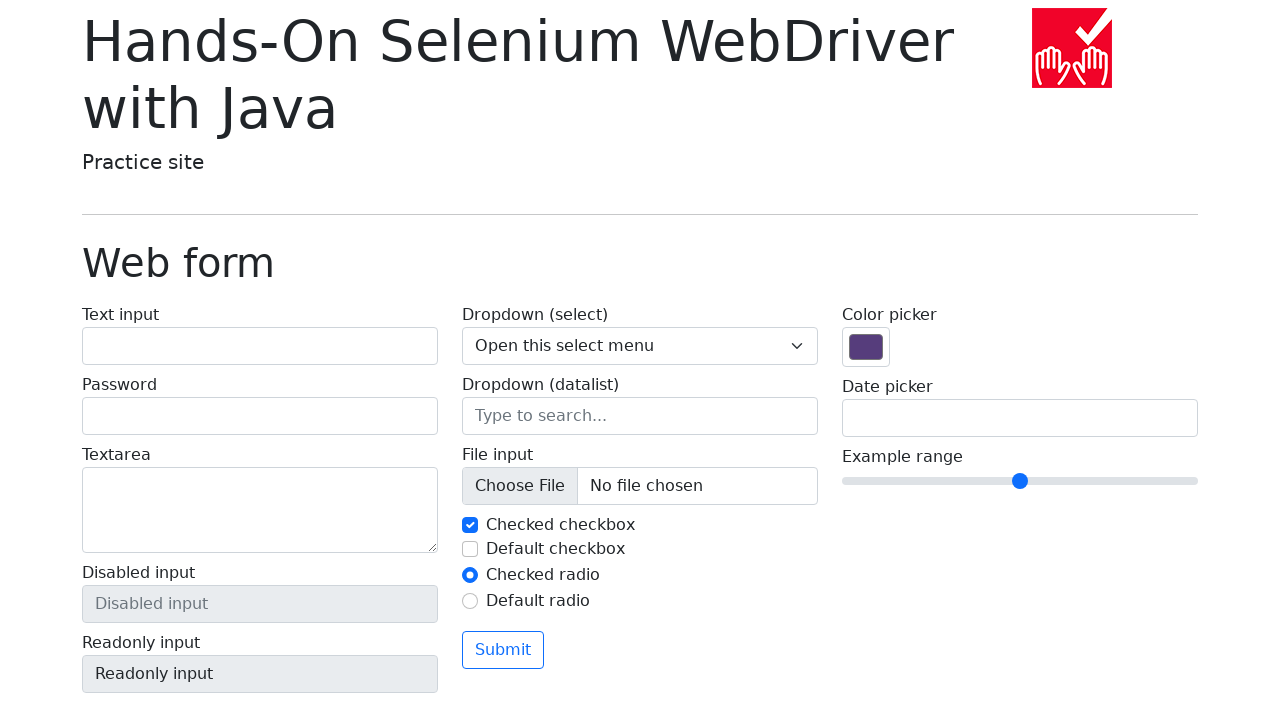

Filled text input field with 'TestString123' on #my-text-id
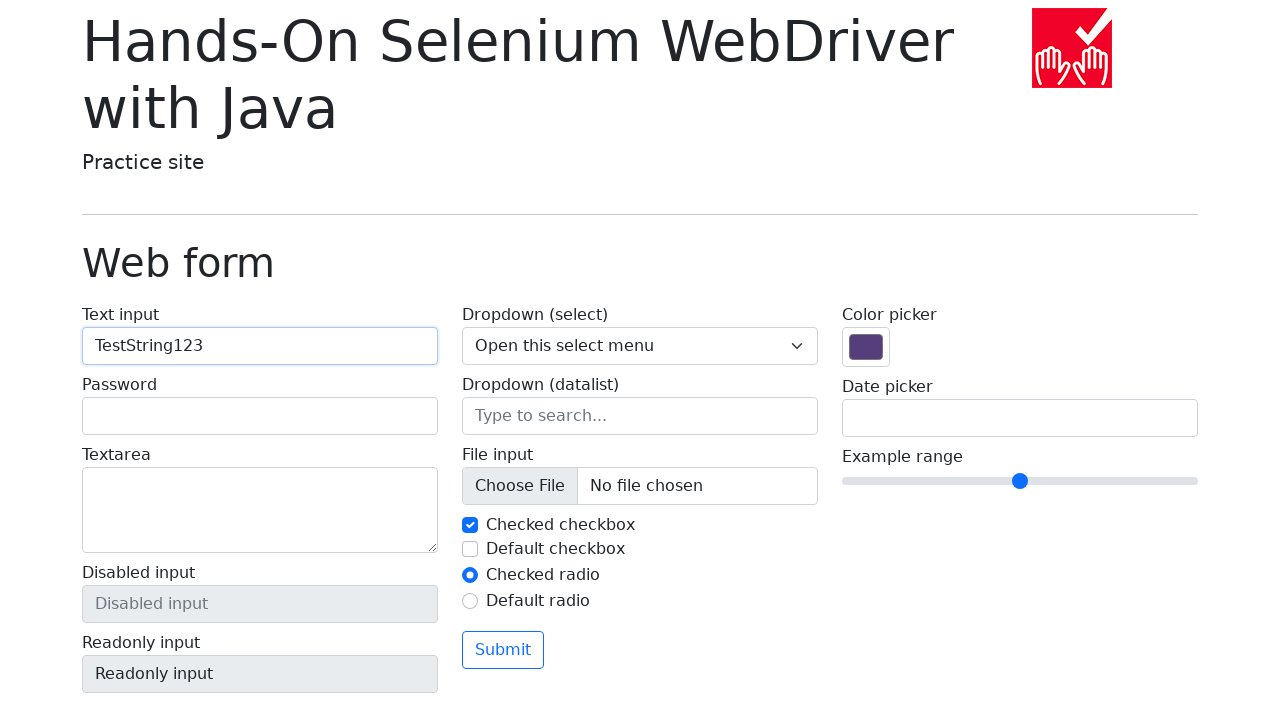

Verified text input field contains 'TestString123'
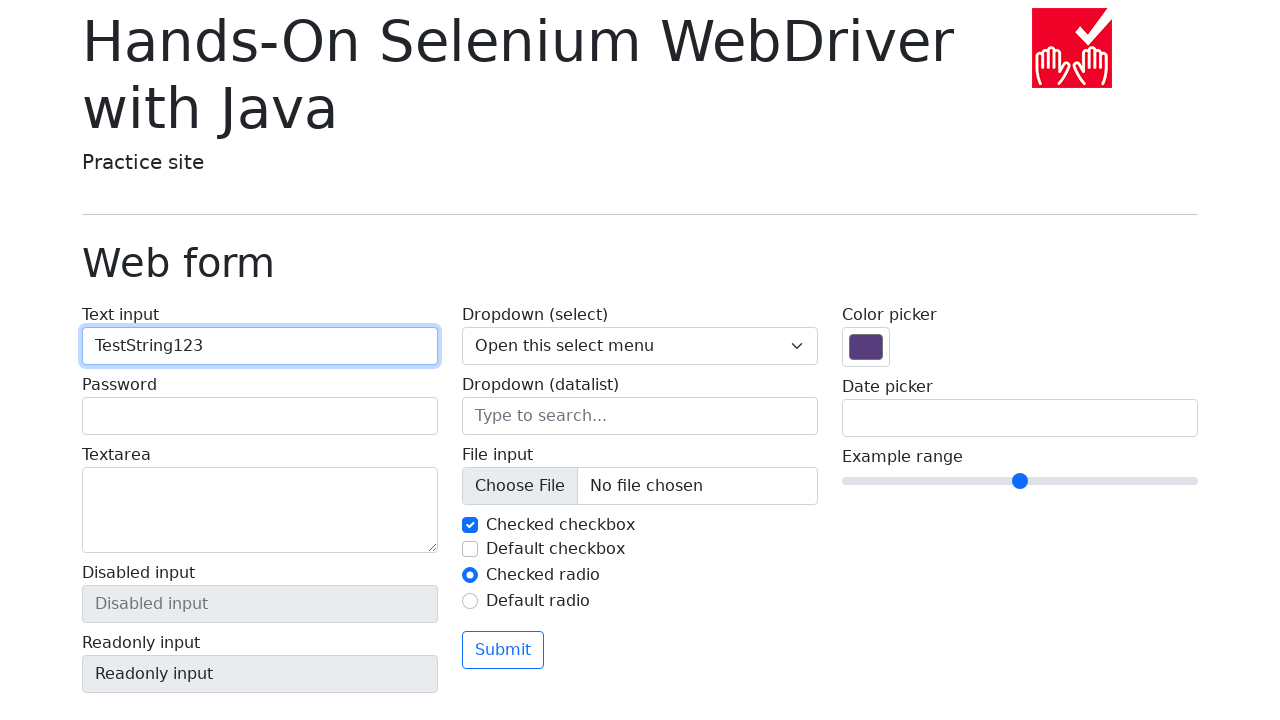

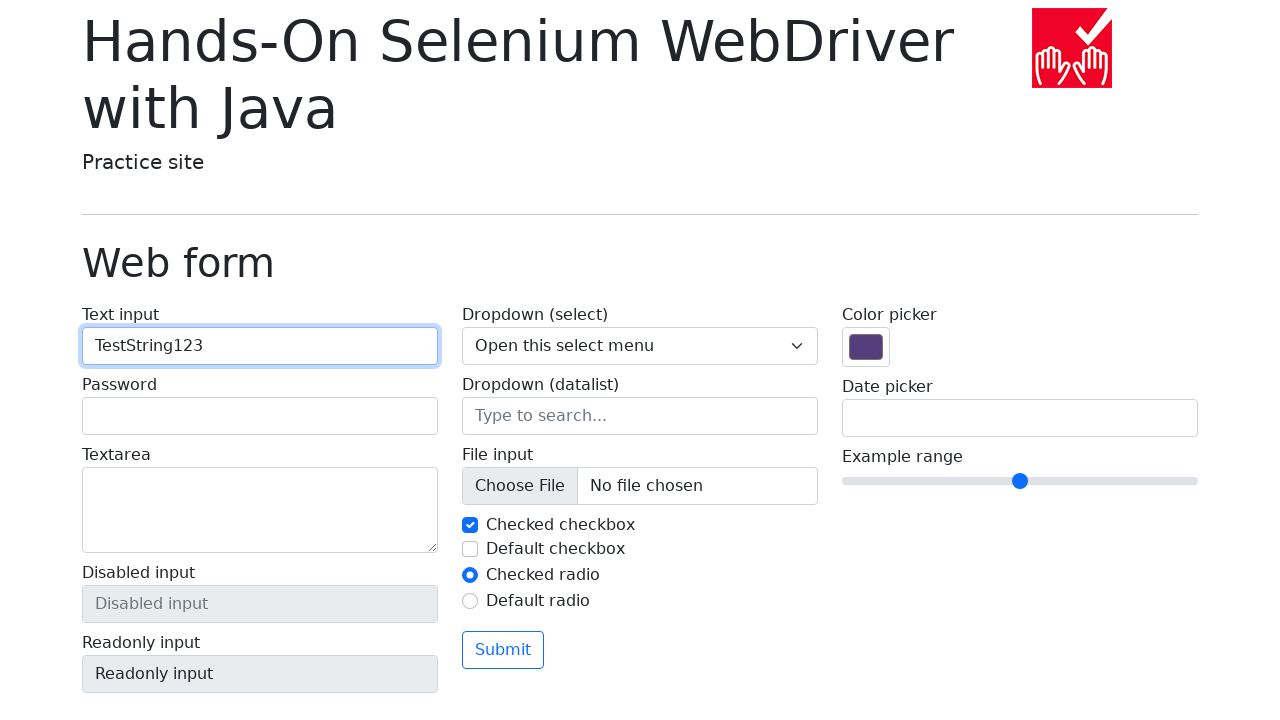